Tests drag and drop functionality by dragging element A to element B's position using click and hold actions, then verifies the elements have swapped positions.

Starting URL: https://the-internet.herokuapp.com/drag_and_drop

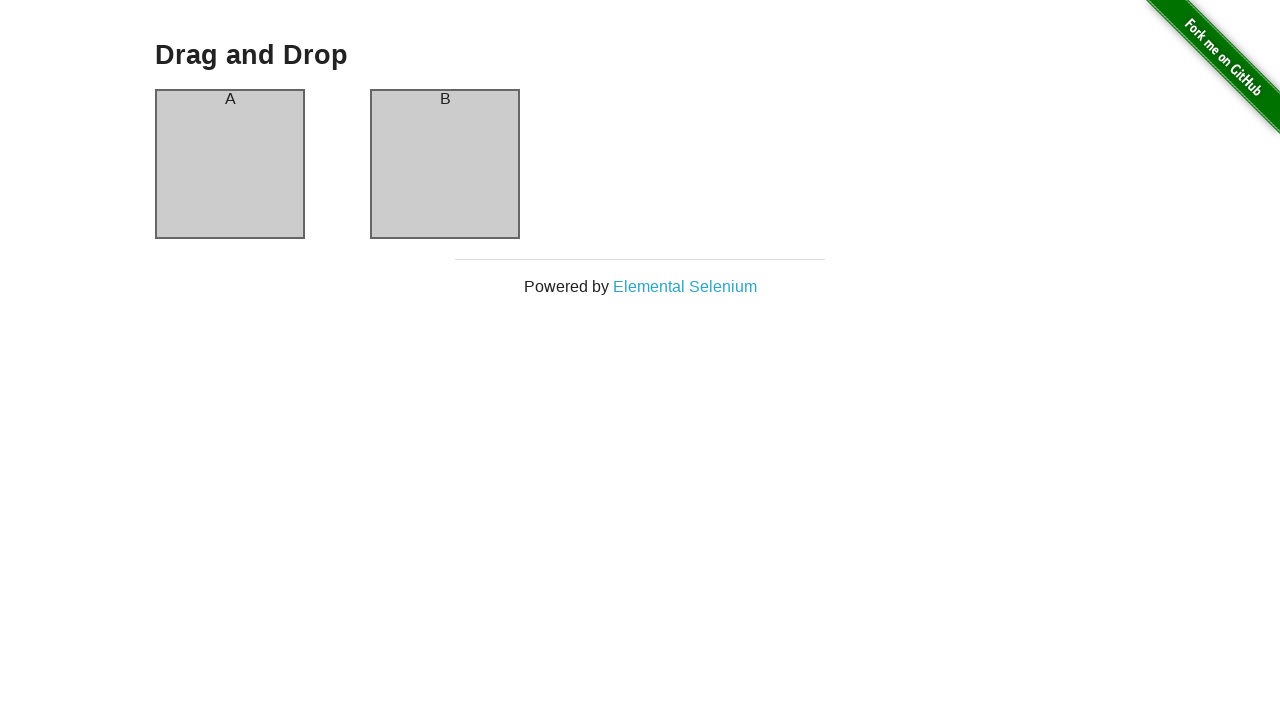

Waited for main content to load
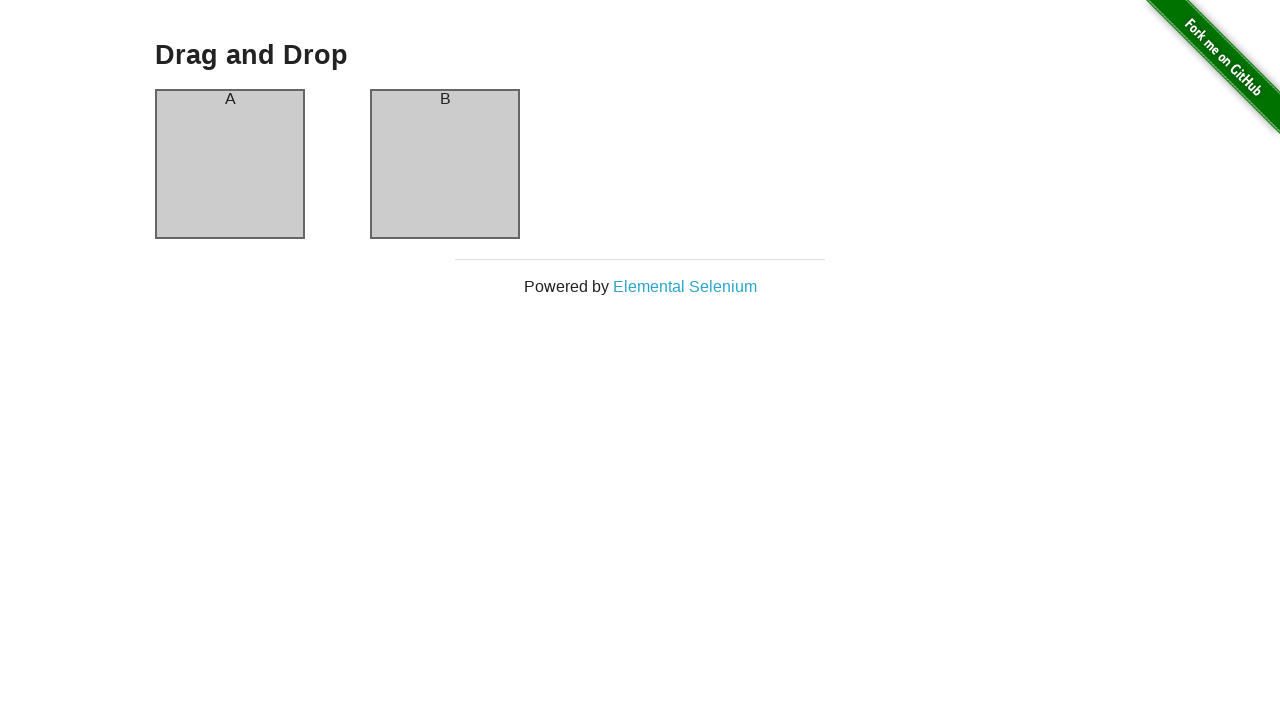

Verified draggable elements are present on page
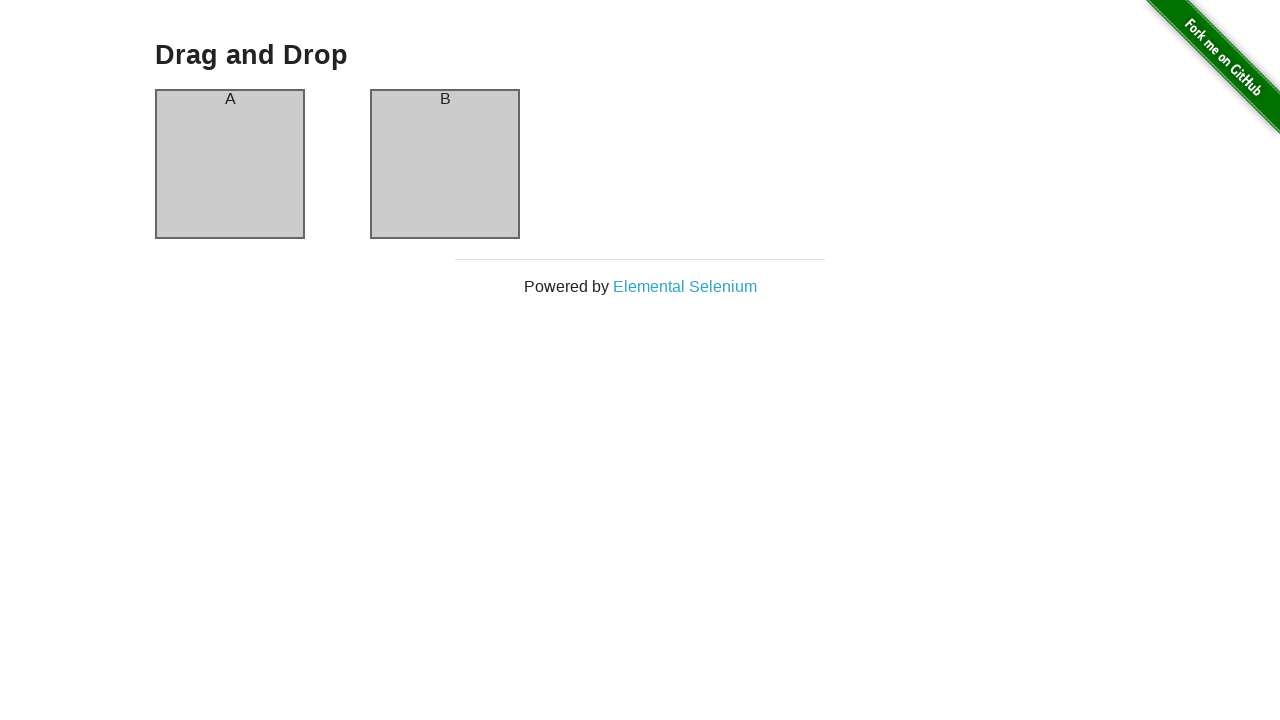

Located source element (column A)
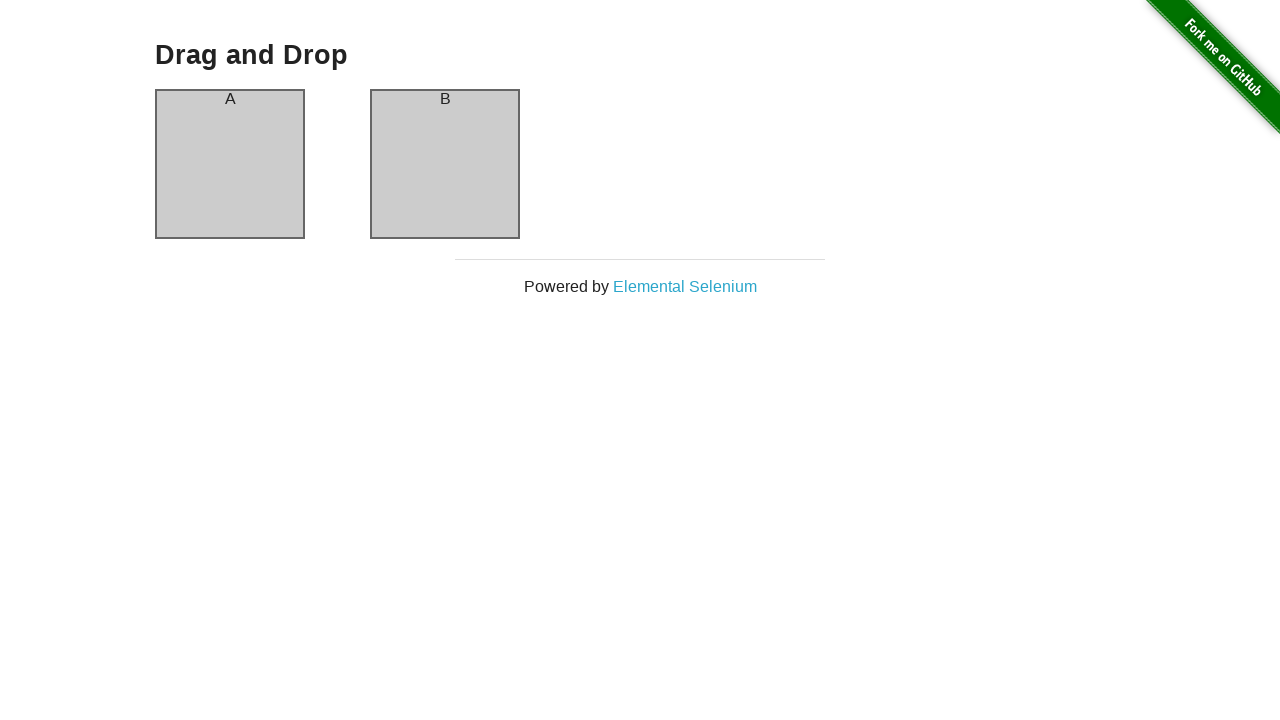

Located target element (column B)
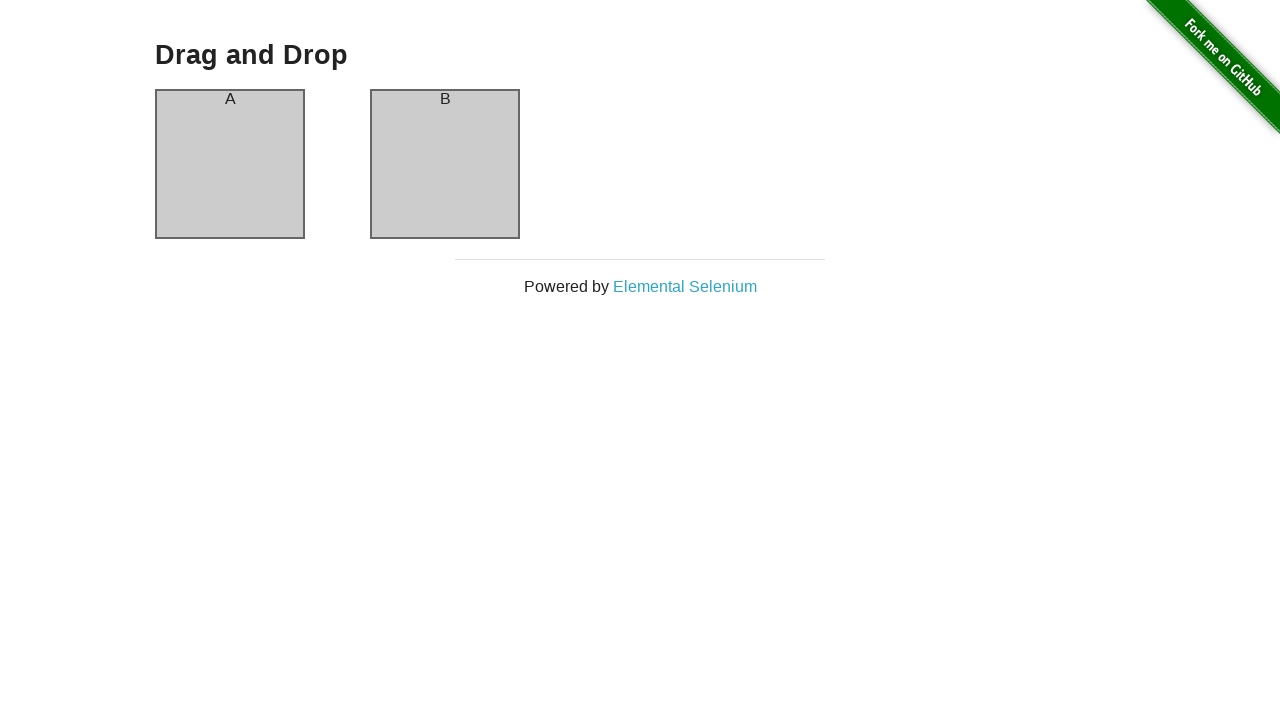

Dragged column A to column B position at (445, 164)
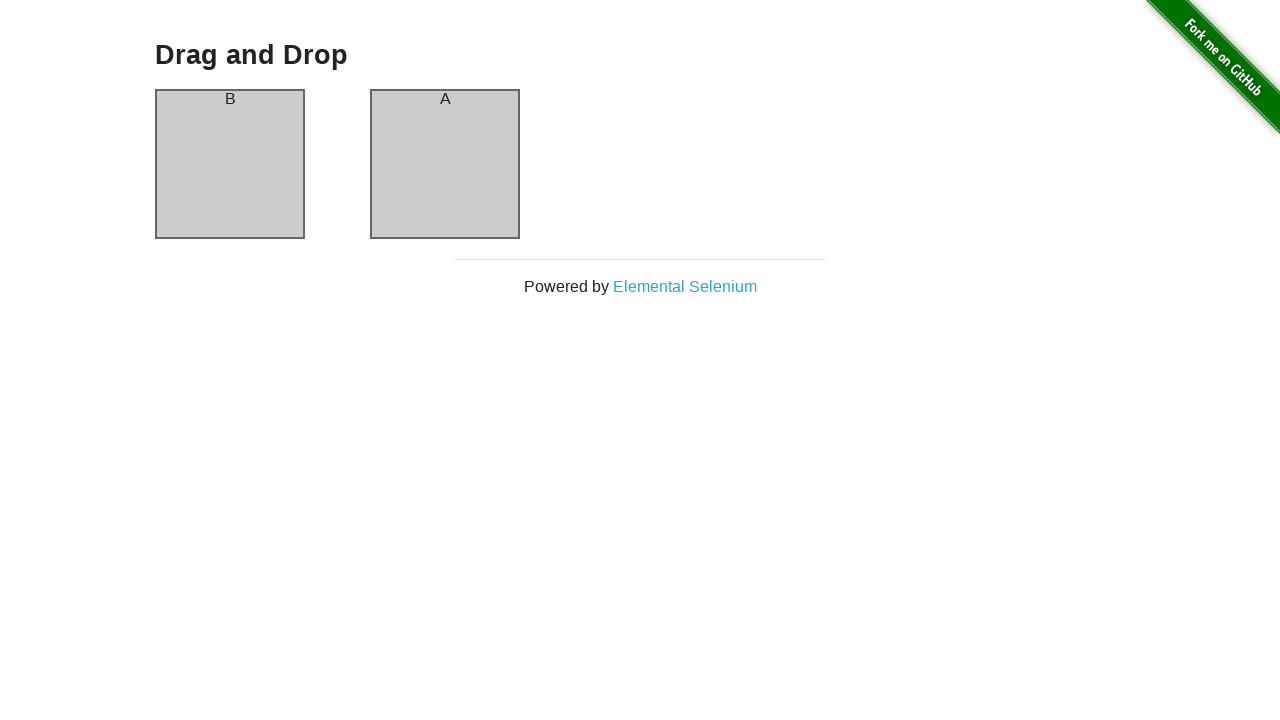

Verified elements have swapped positions (order is now B, A)
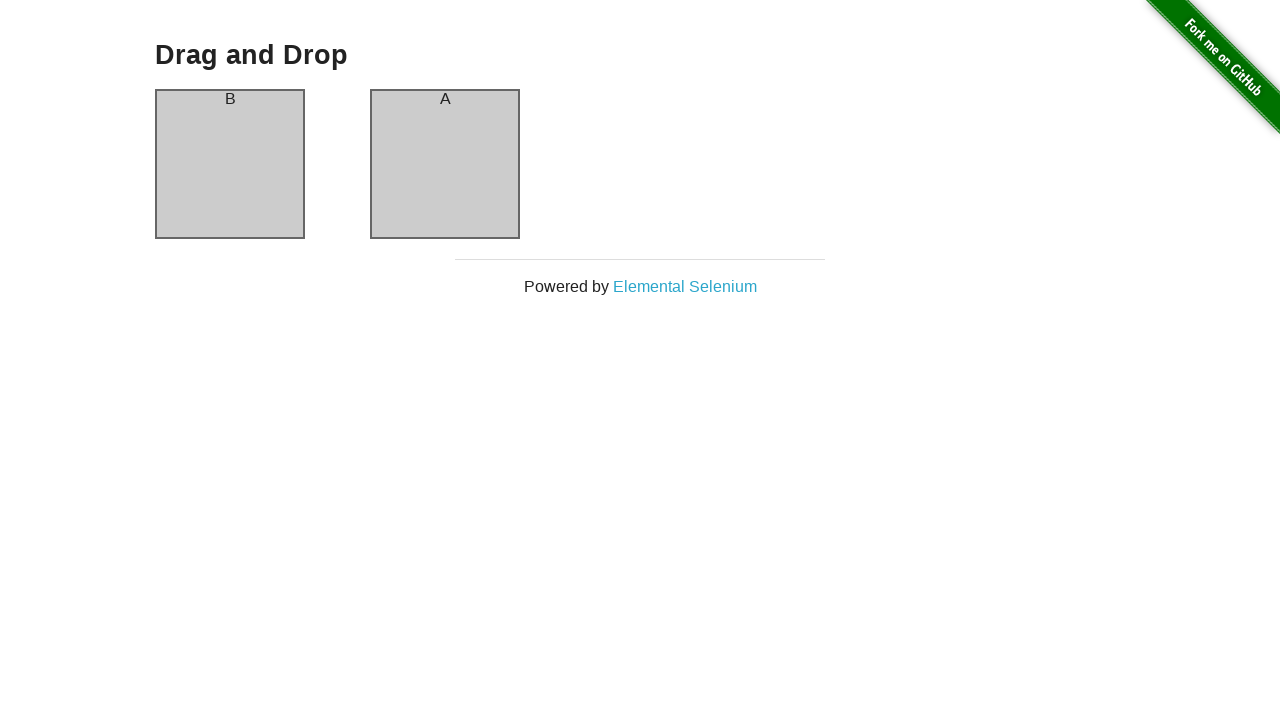

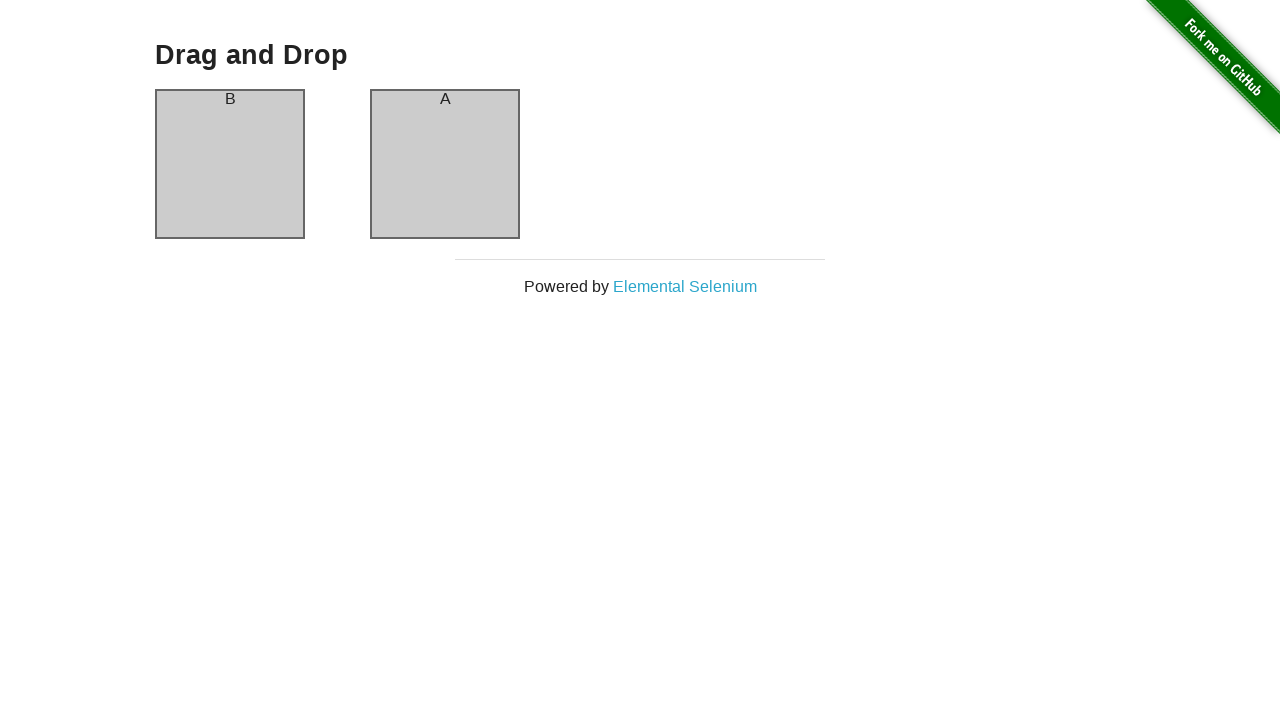